Tests the add/remove elements functionality by clicking the Add Element button 10 times, verifying 10 delete buttons appear, then clicking all delete buttons to remove them and verifying they are all gone.

Starting URL: https://the-internet.herokuapp.com/add_remove_elements/

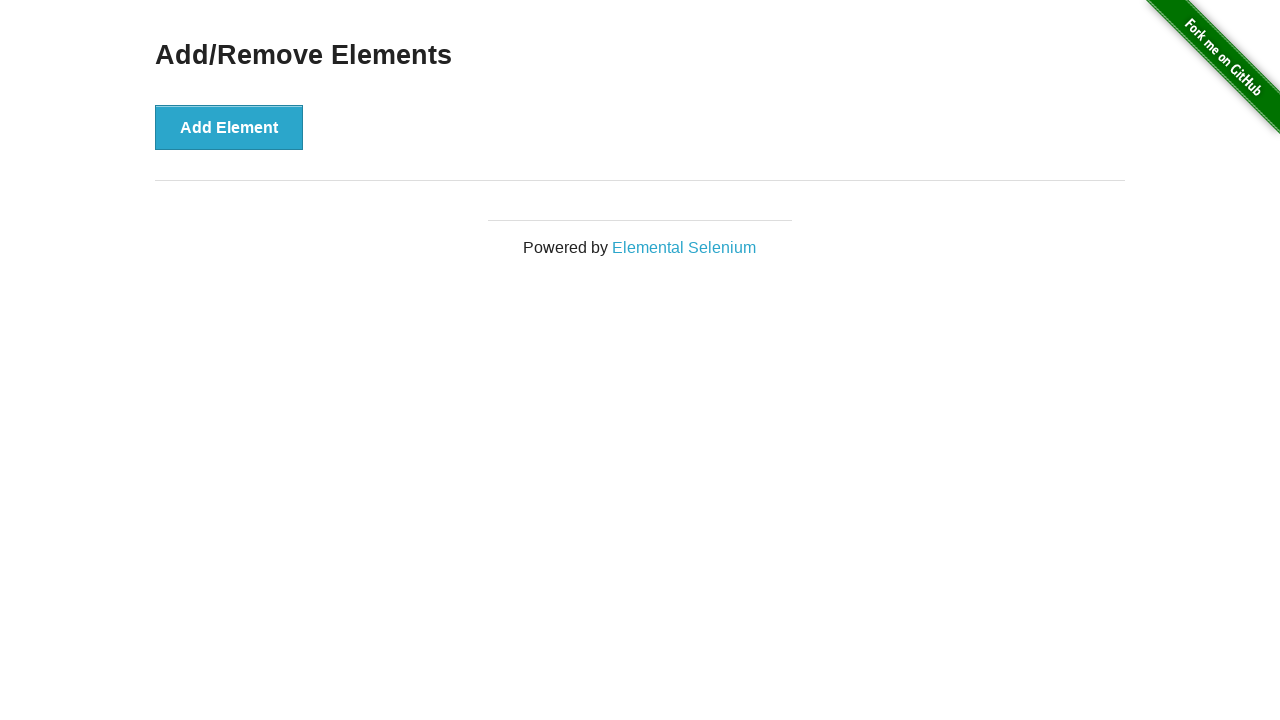

Navigated to add/remove elements test page
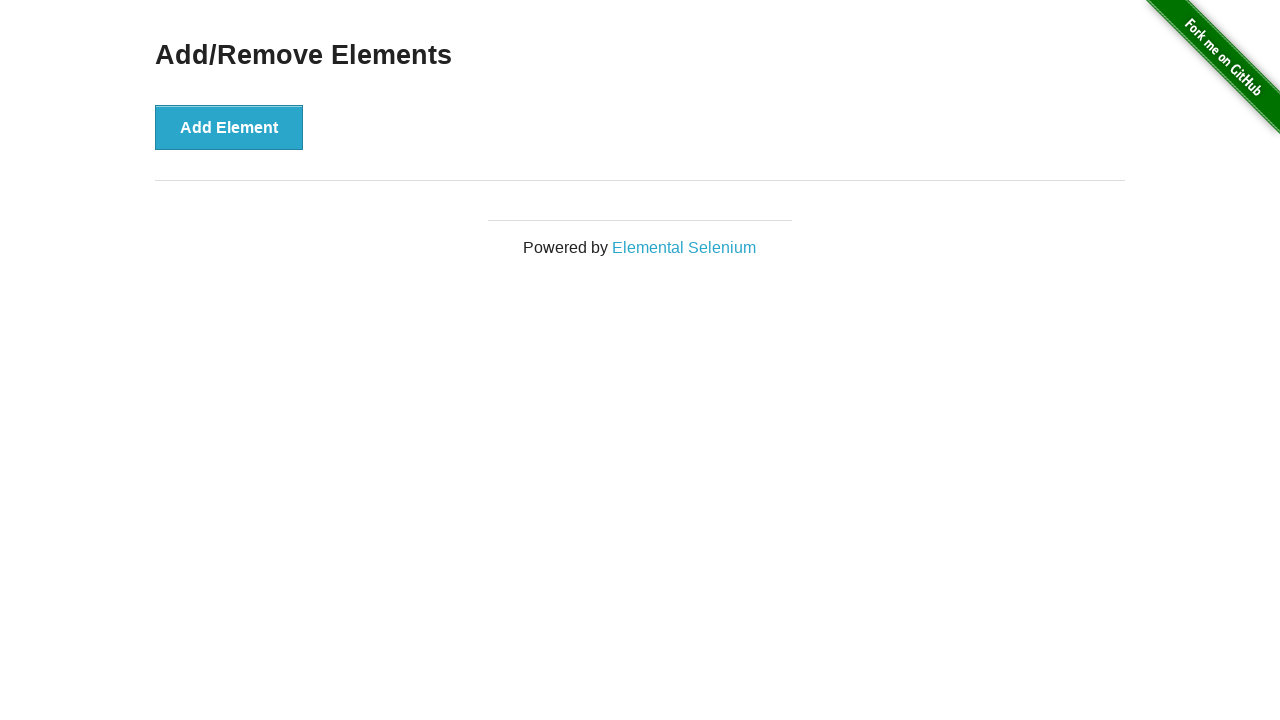

Clicked Add Element button (iteration 1/10) at (229, 127) on xpath=//button[text()='Add Element']
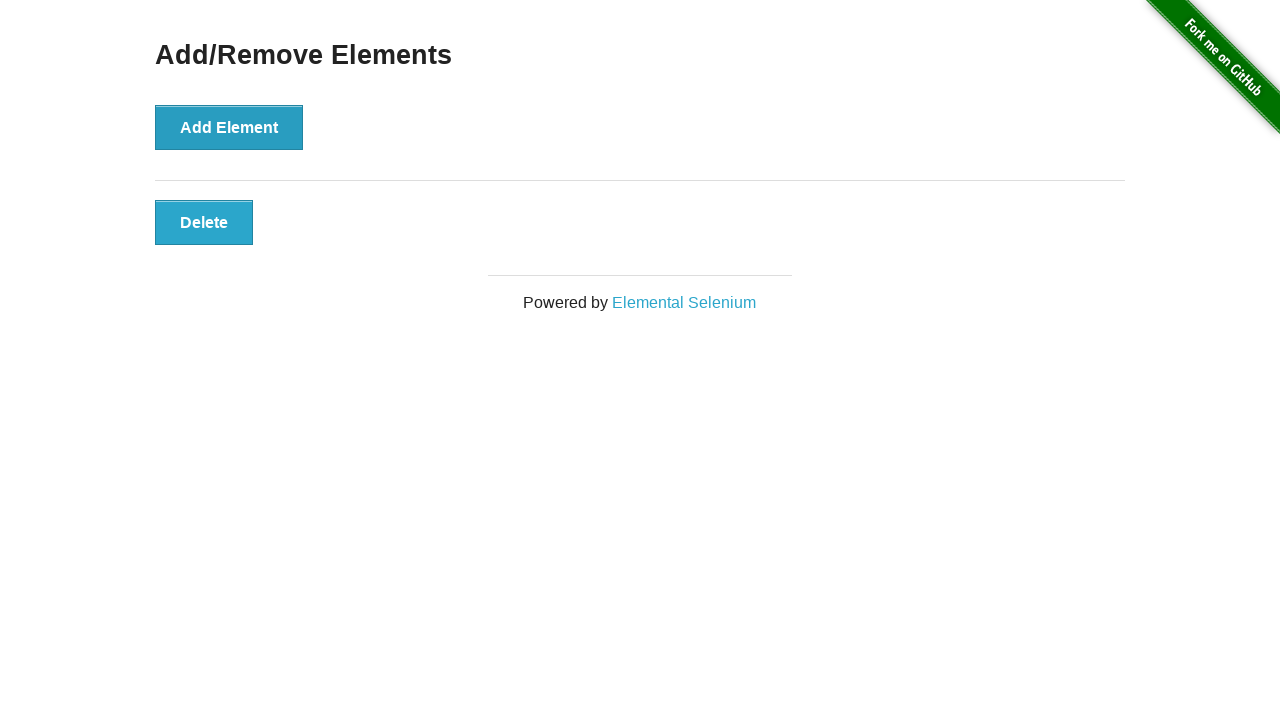

Waited 500ms after clicking Add Element
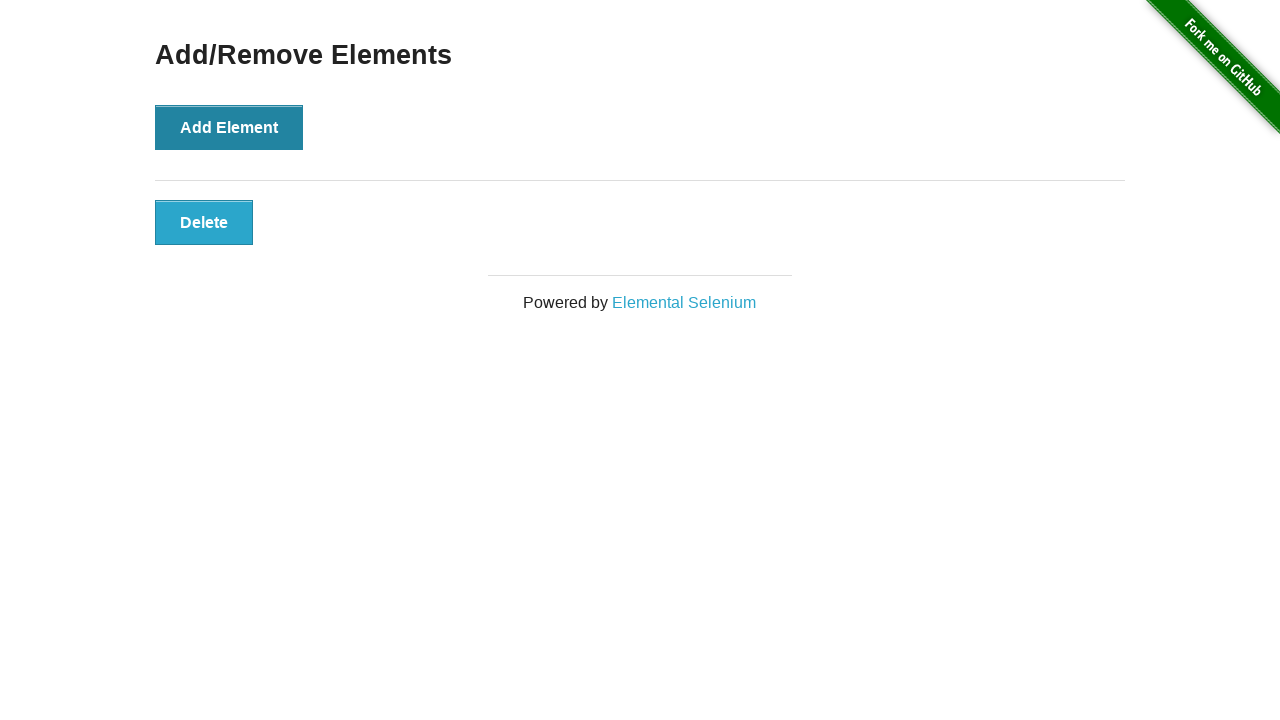

Clicked Add Element button (iteration 2/10) at (229, 127) on xpath=//button[text()='Add Element']
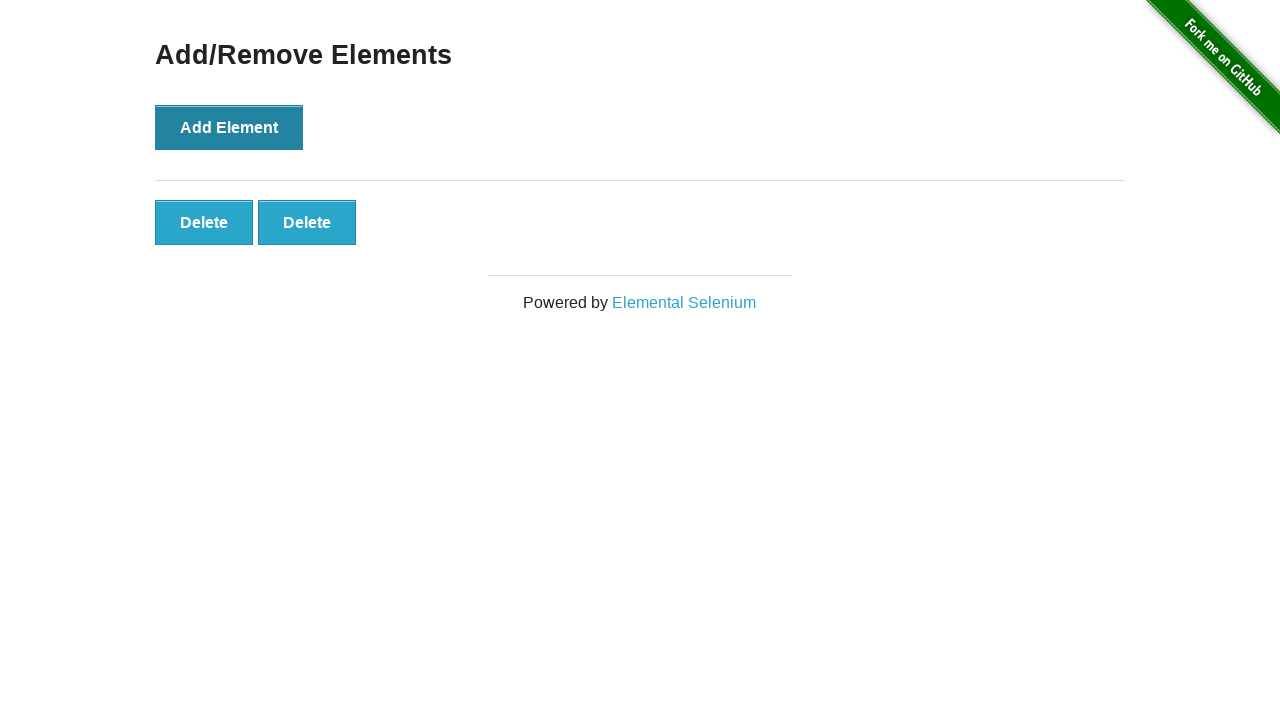

Waited 500ms after clicking Add Element
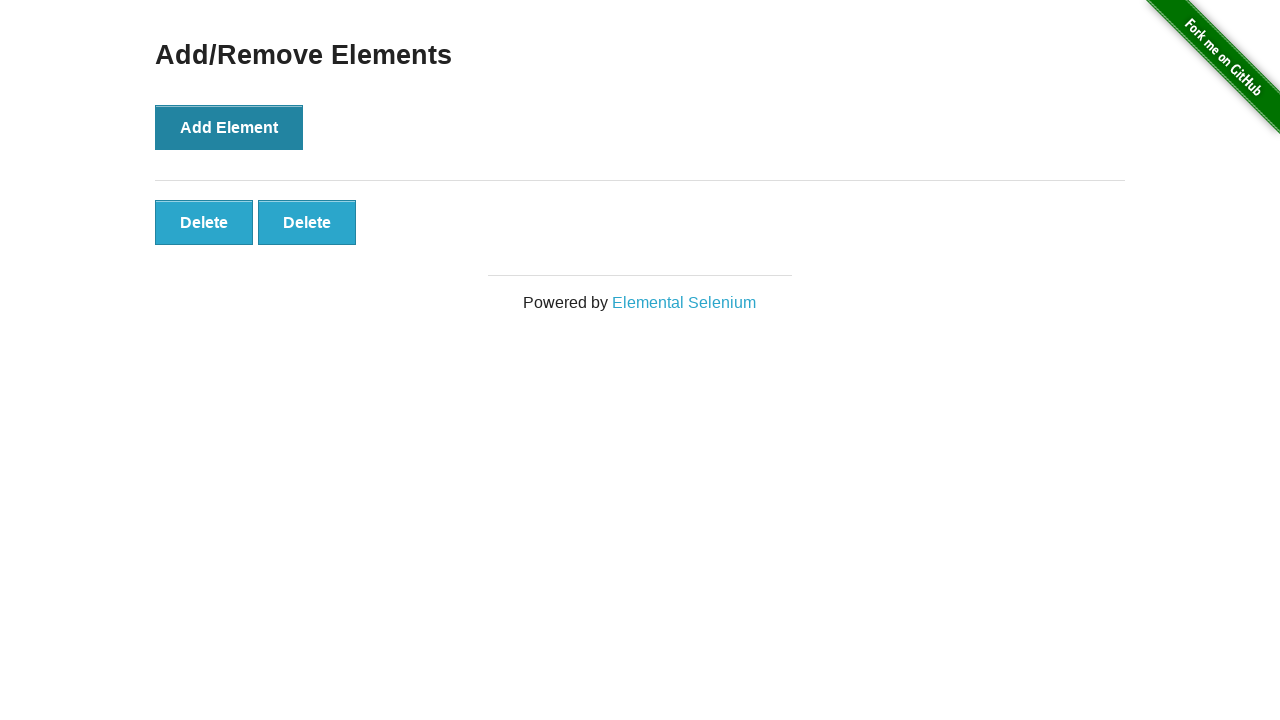

Clicked Add Element button (iteration 3/10) at (229, 127) on xpath=//button[text()='Add Element']
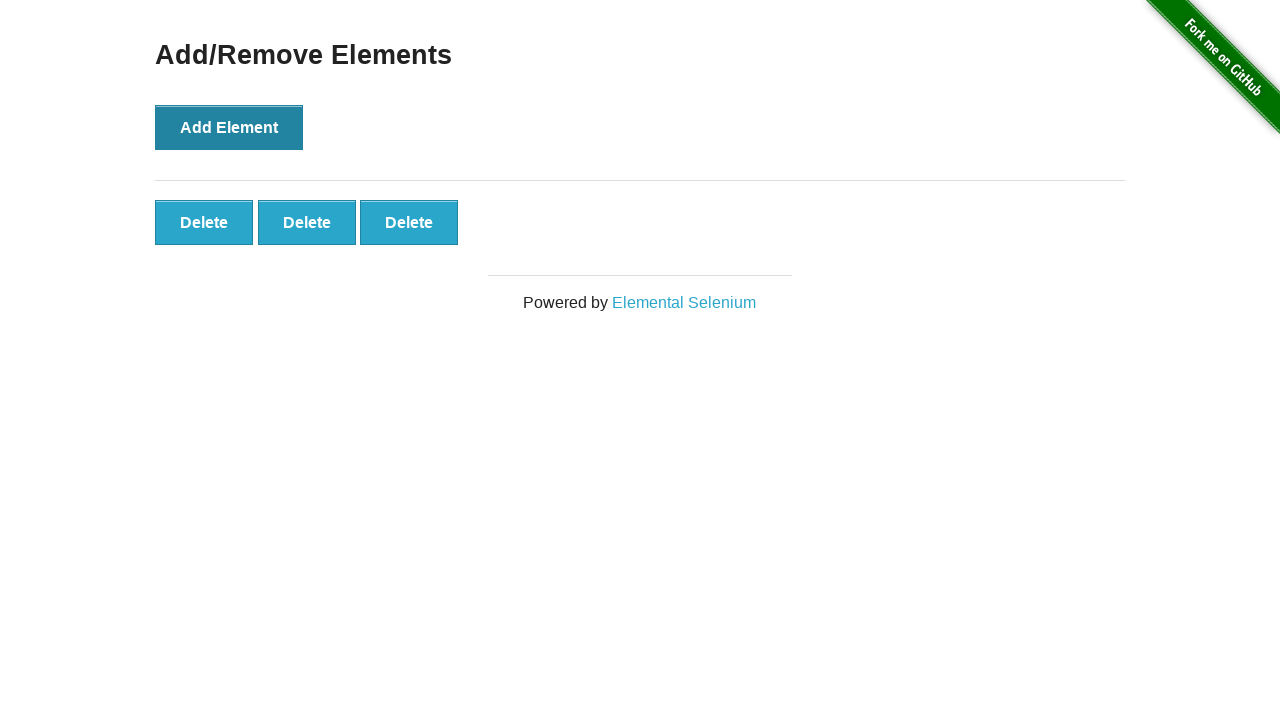

Waited 500ms after clicking Add Element
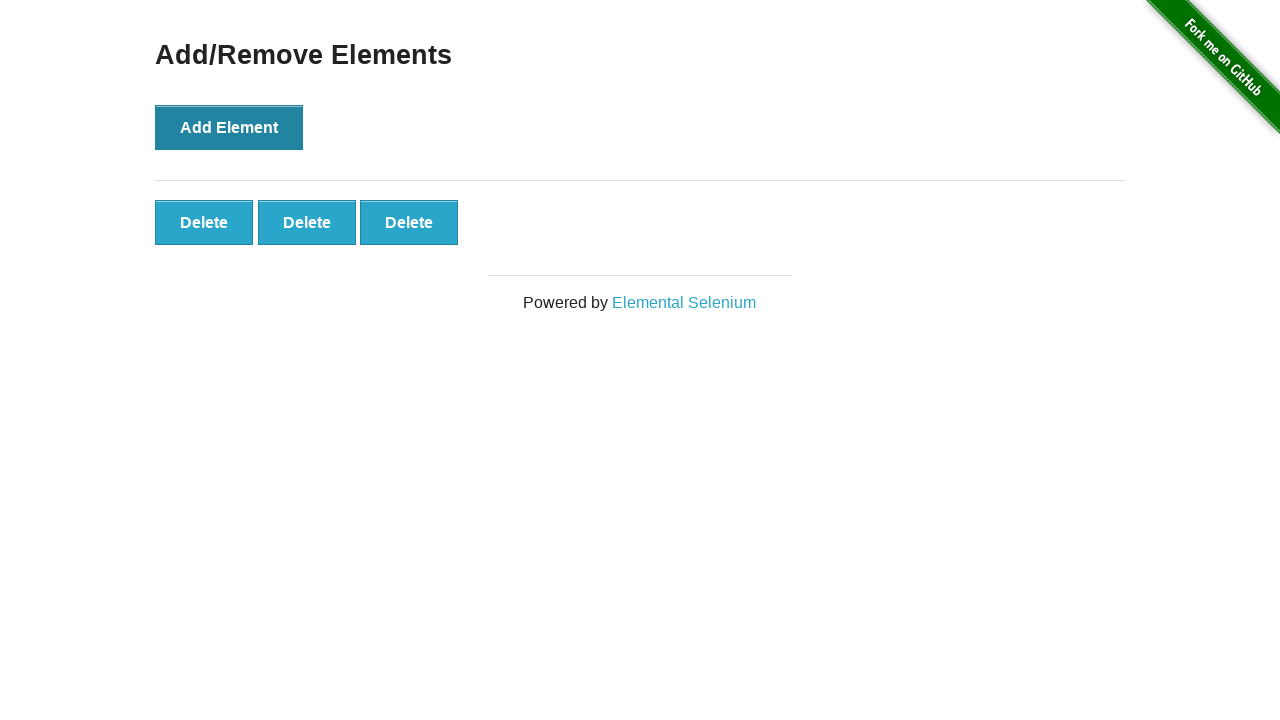

Clicked Add Element button (iteration 4/10) at (229, 127) on xpath=//button[text()='Add Element']
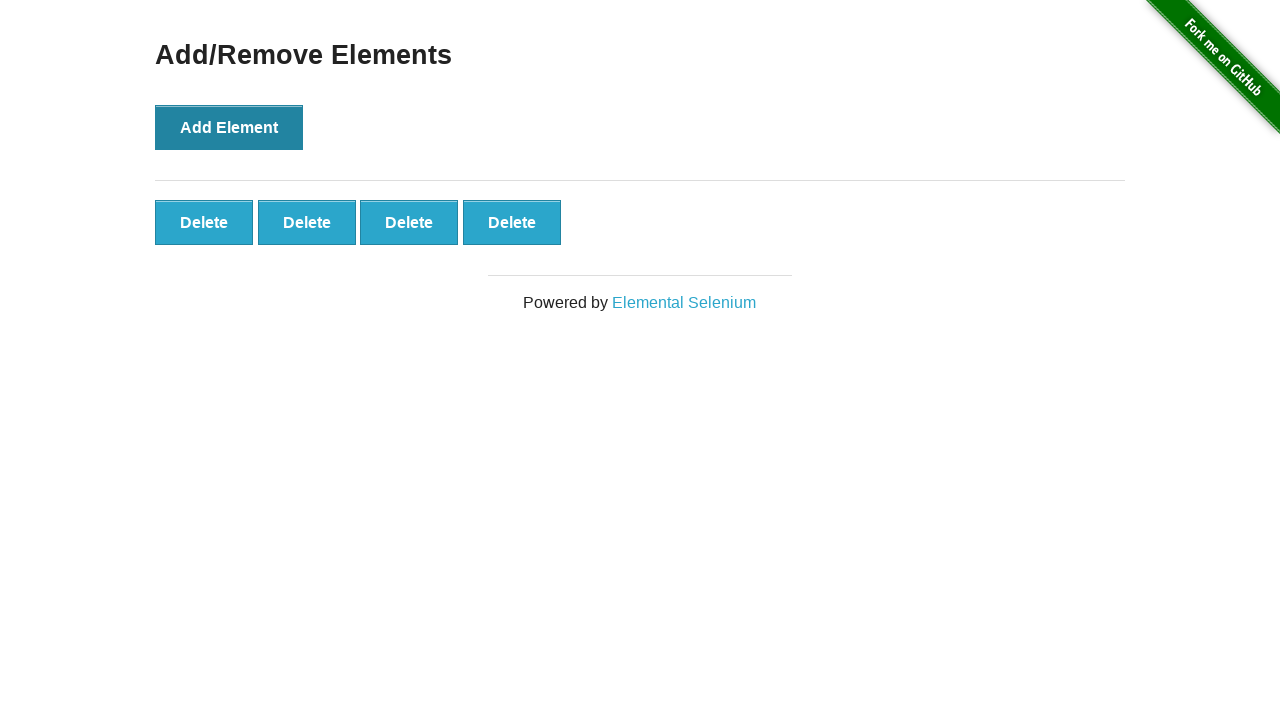

Waited 500ms after clicking Add Element
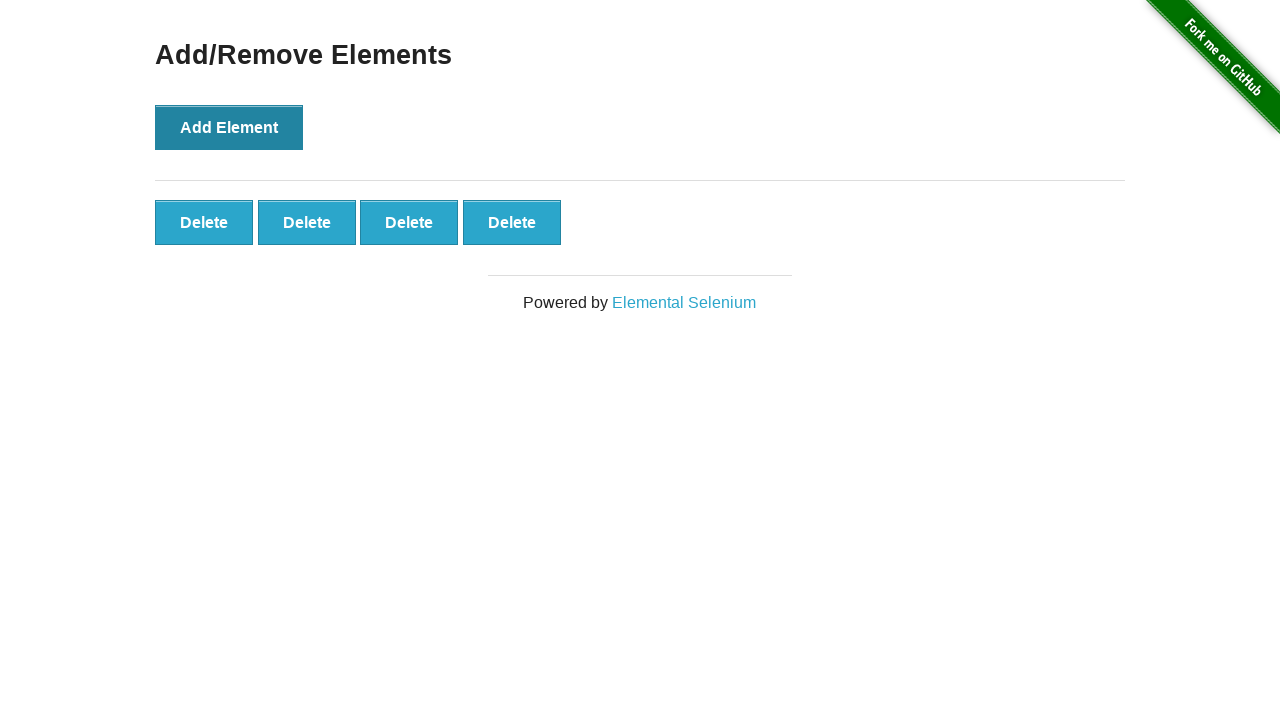

Clicked Add Element button (iteration 5/10) at (229, 127) on xpath=//button[text()='Add Element']
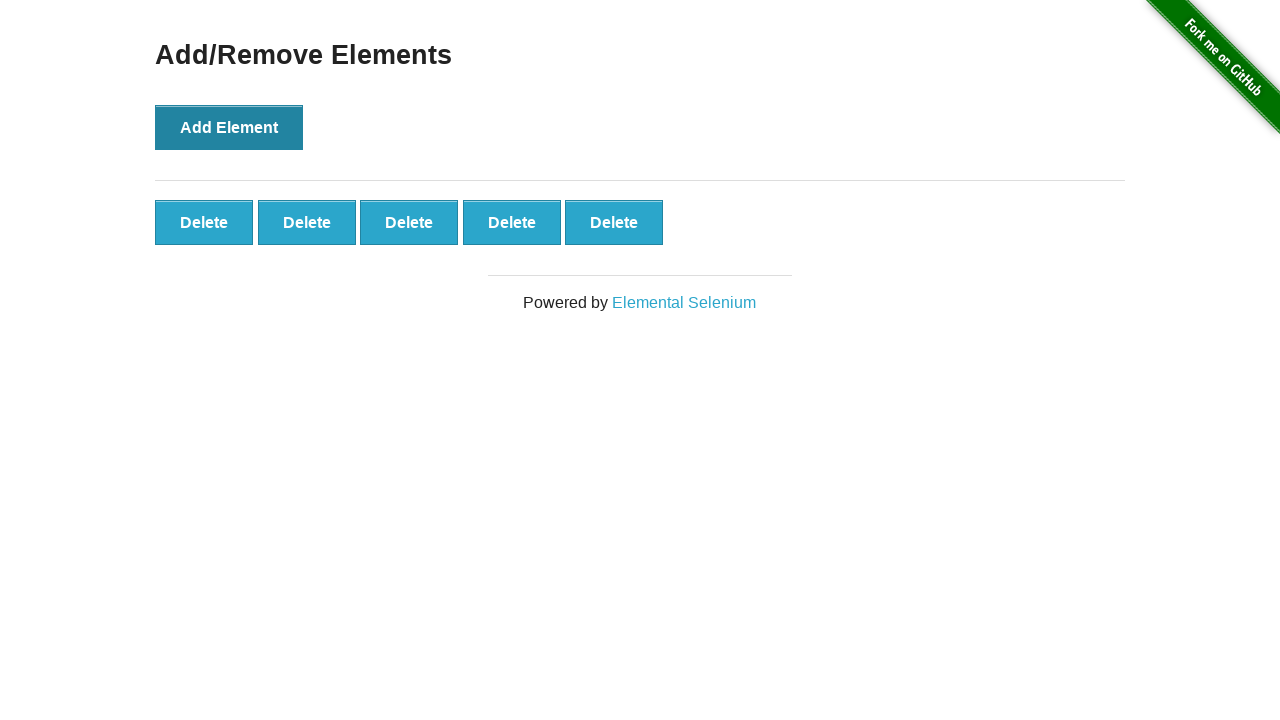

Waited 500ms after clicking Add Element
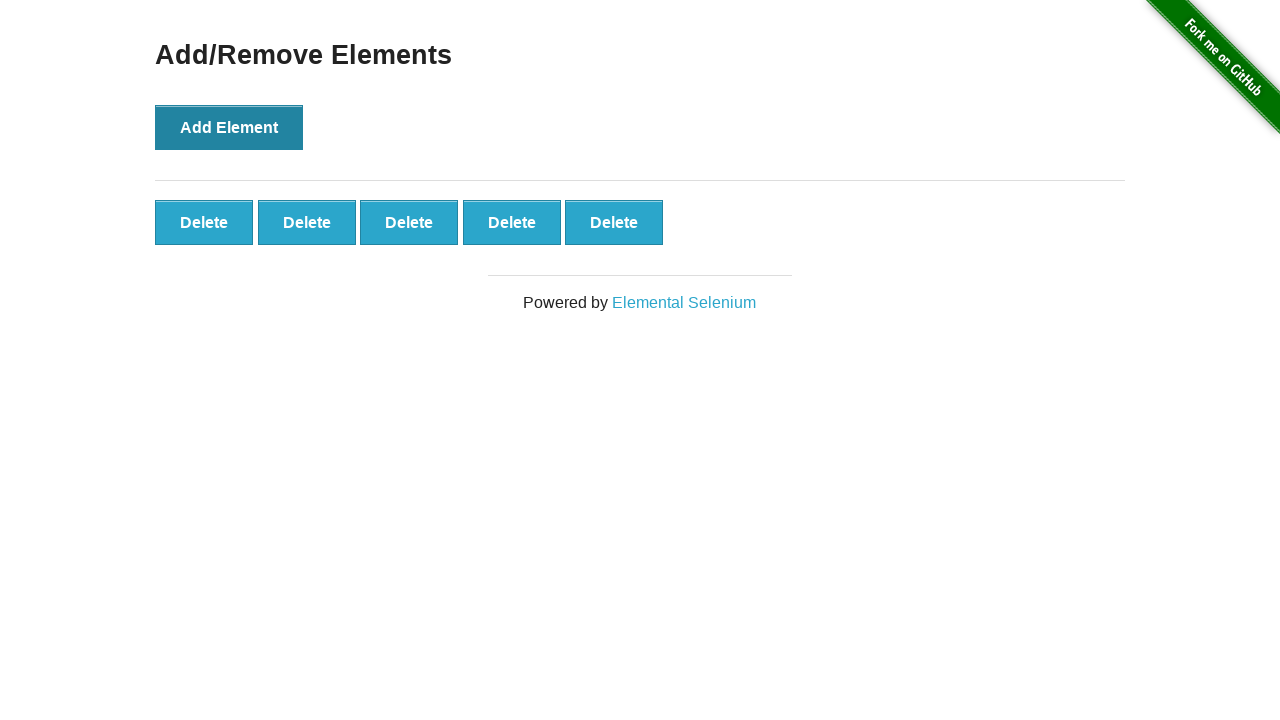

Clicked Add Element button (iteration 6/10) at (229, 127) on xpath=//button[text()='Add Element']
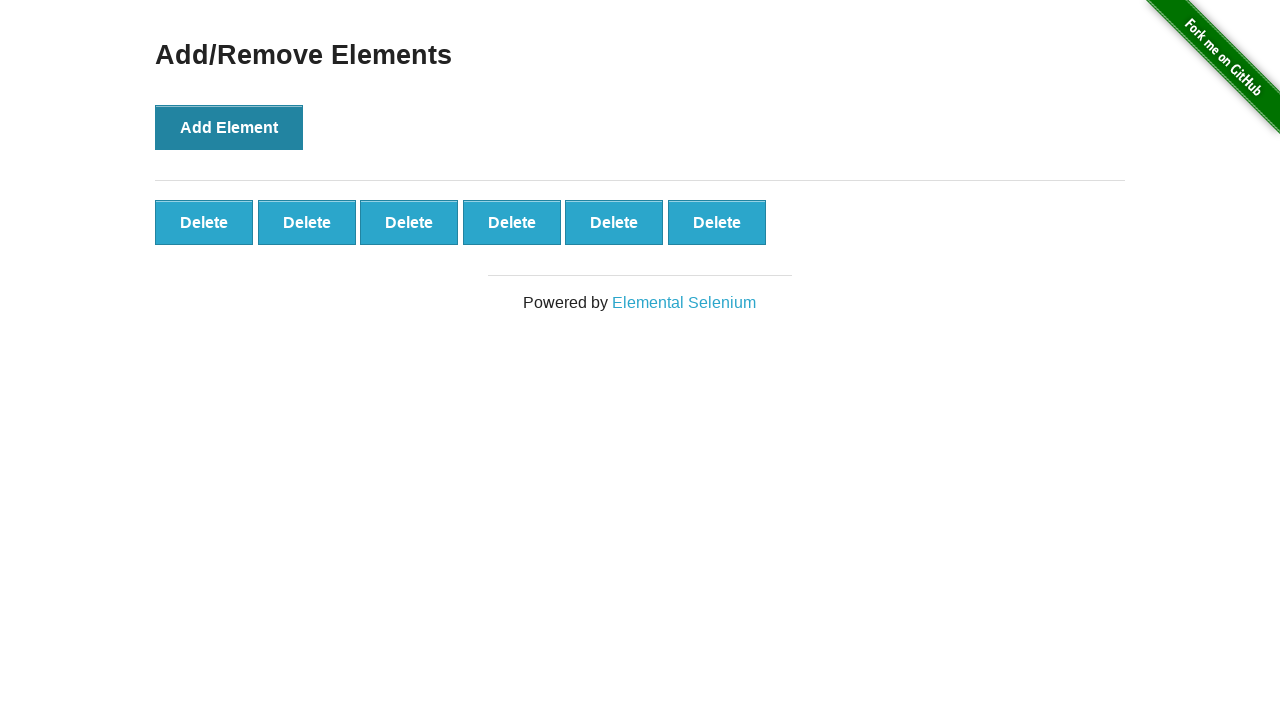

Waited 500ms after clicking Add Element
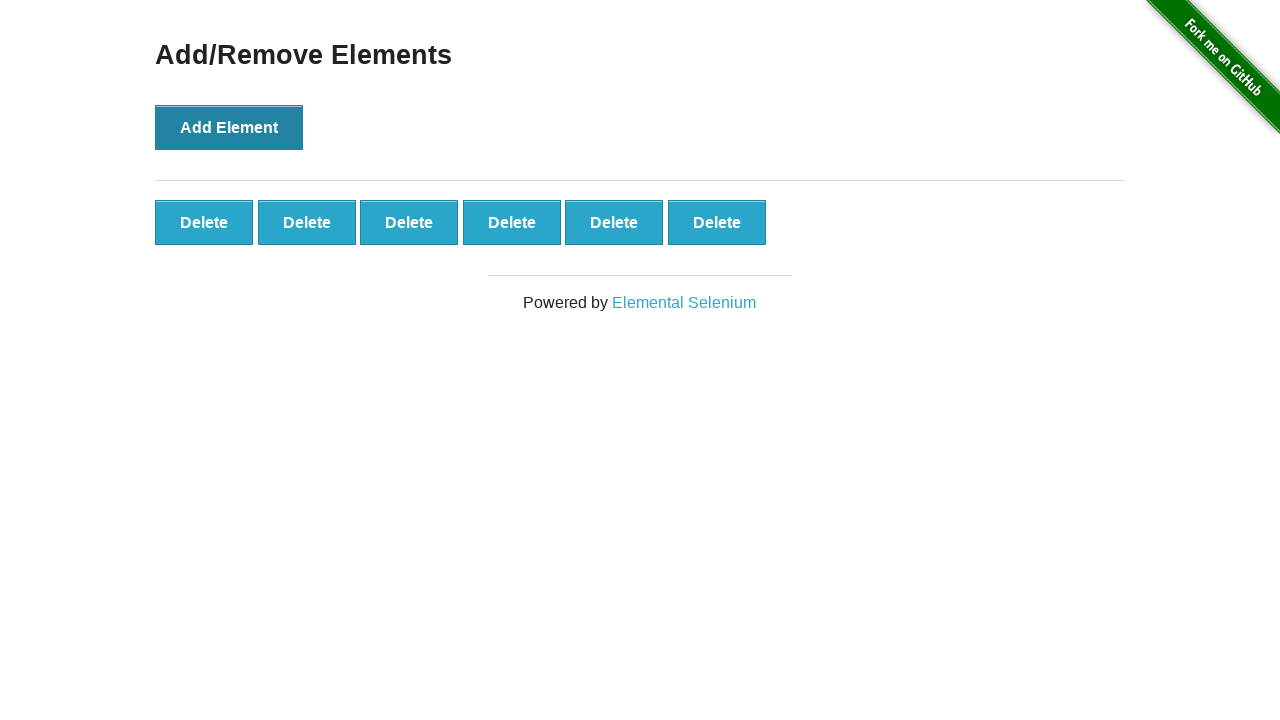

Clicked Add Element button (iteration 7/10) at (229, 127) on xpath=//button[text()='Add Element']
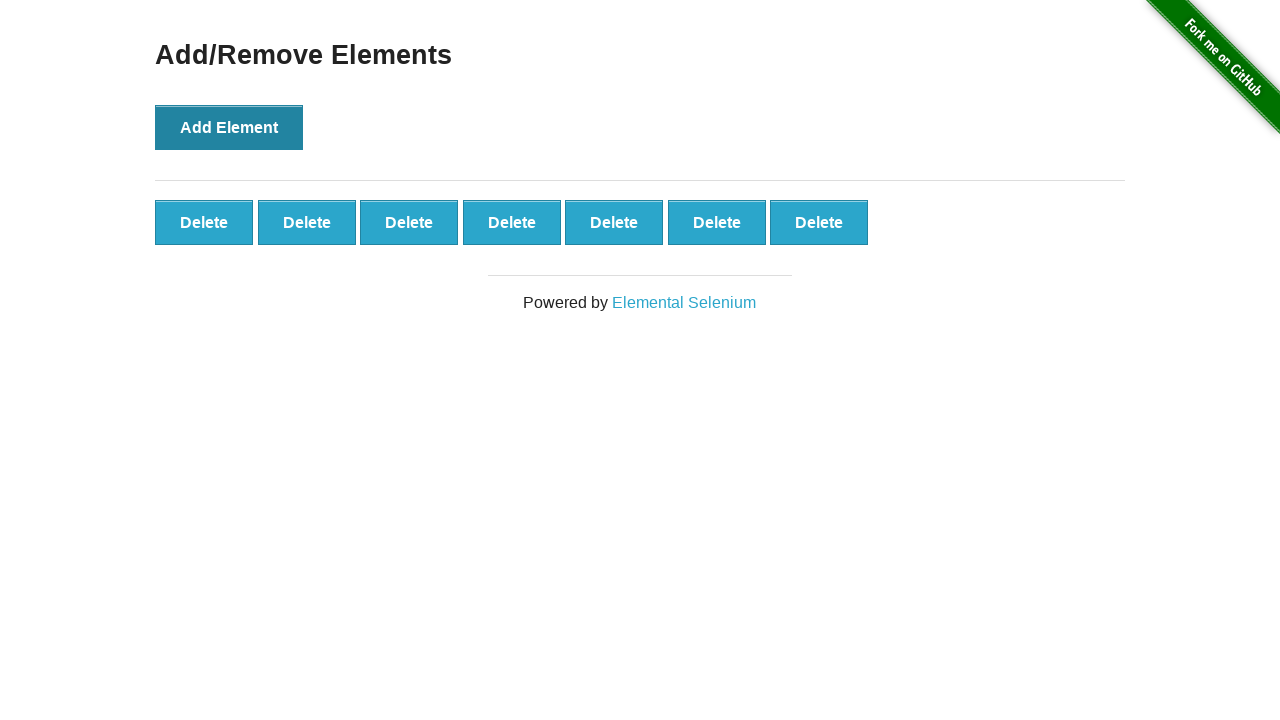

Waited 500ms after clicking Add Element
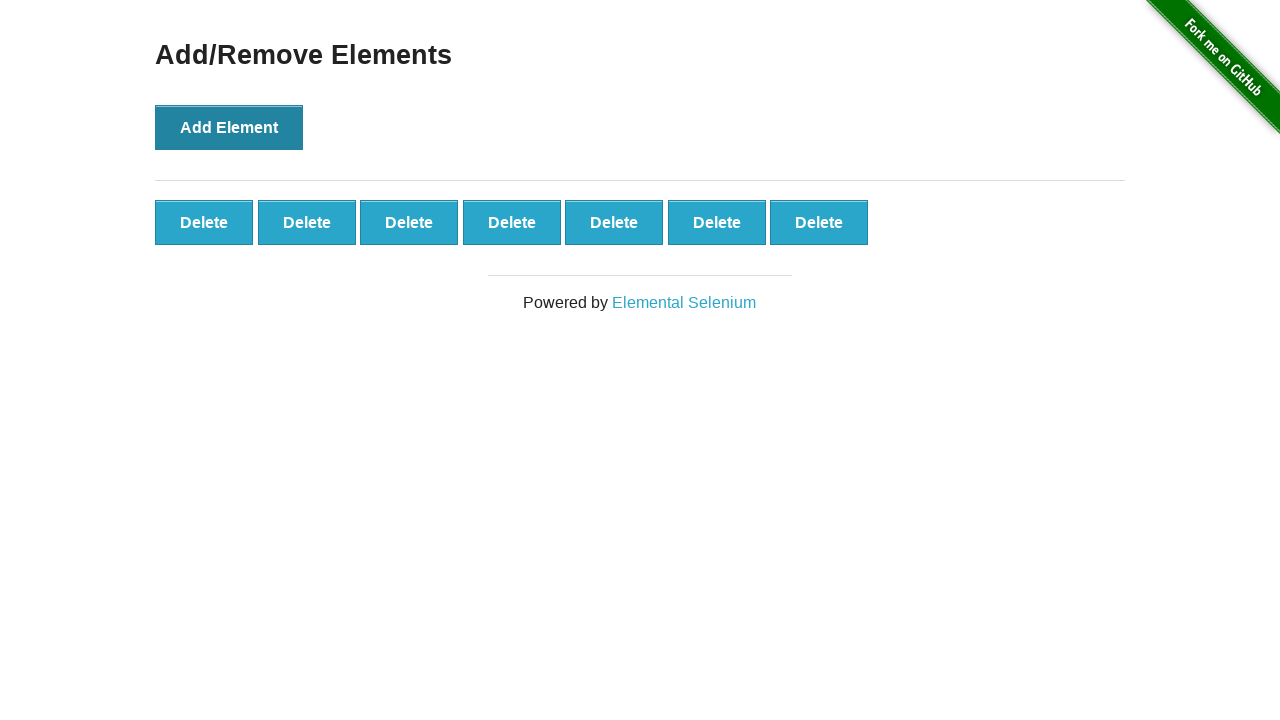

Clicked Add Element button (iteration 8/10) at (229, 127) on xpath=//button[text()='Add Element']
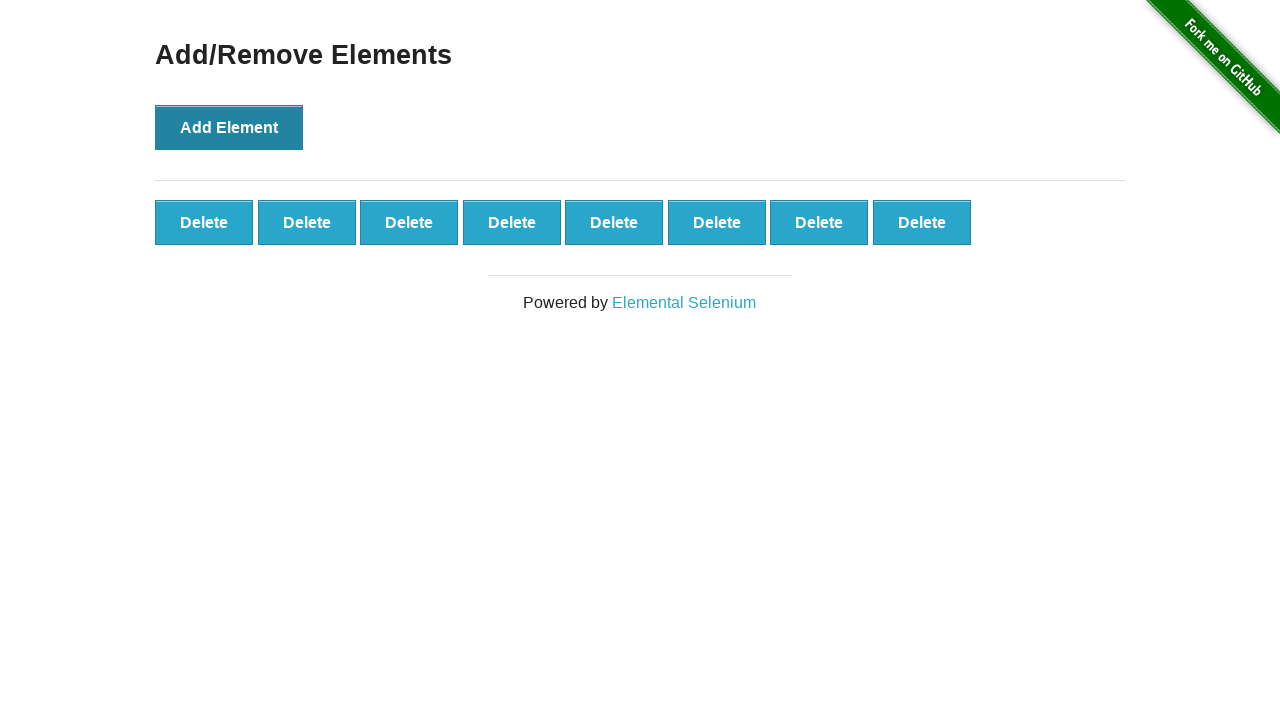

Waited 500ms after clicking Add Element
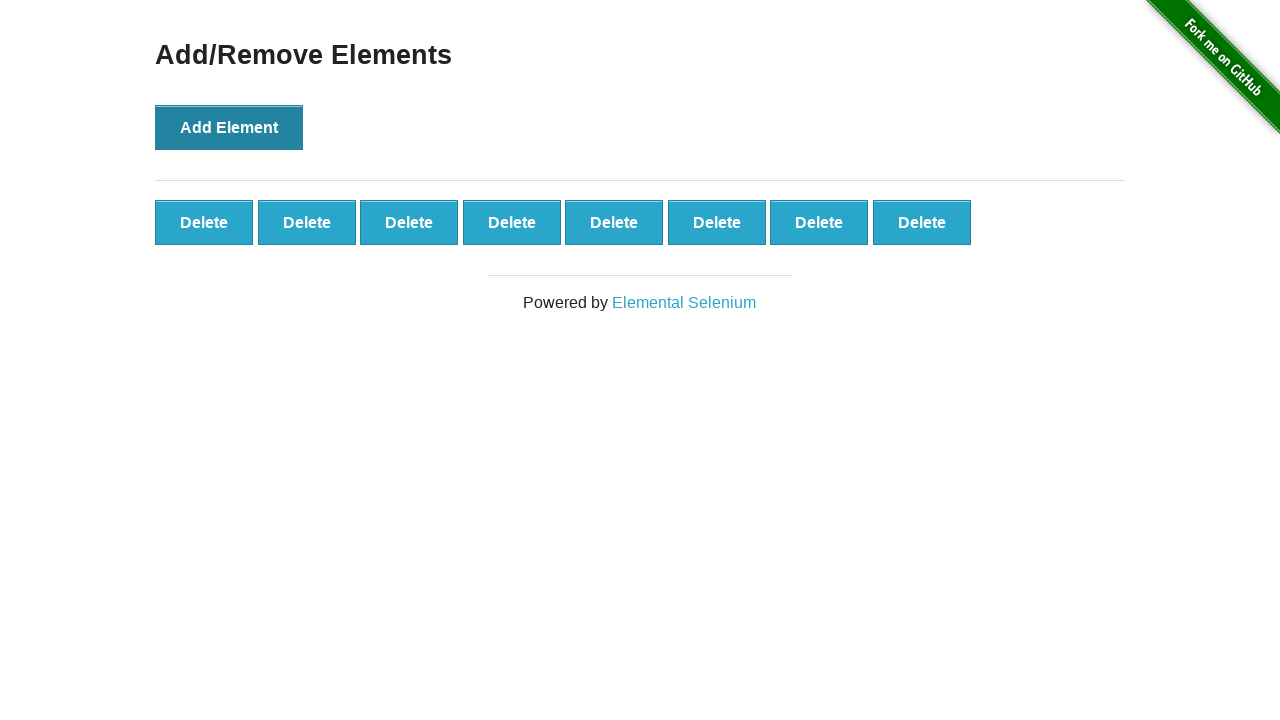

Clicked Add Element button (iteration 9/10) at (229, 127) on xpath=//button[text()='Add Element']
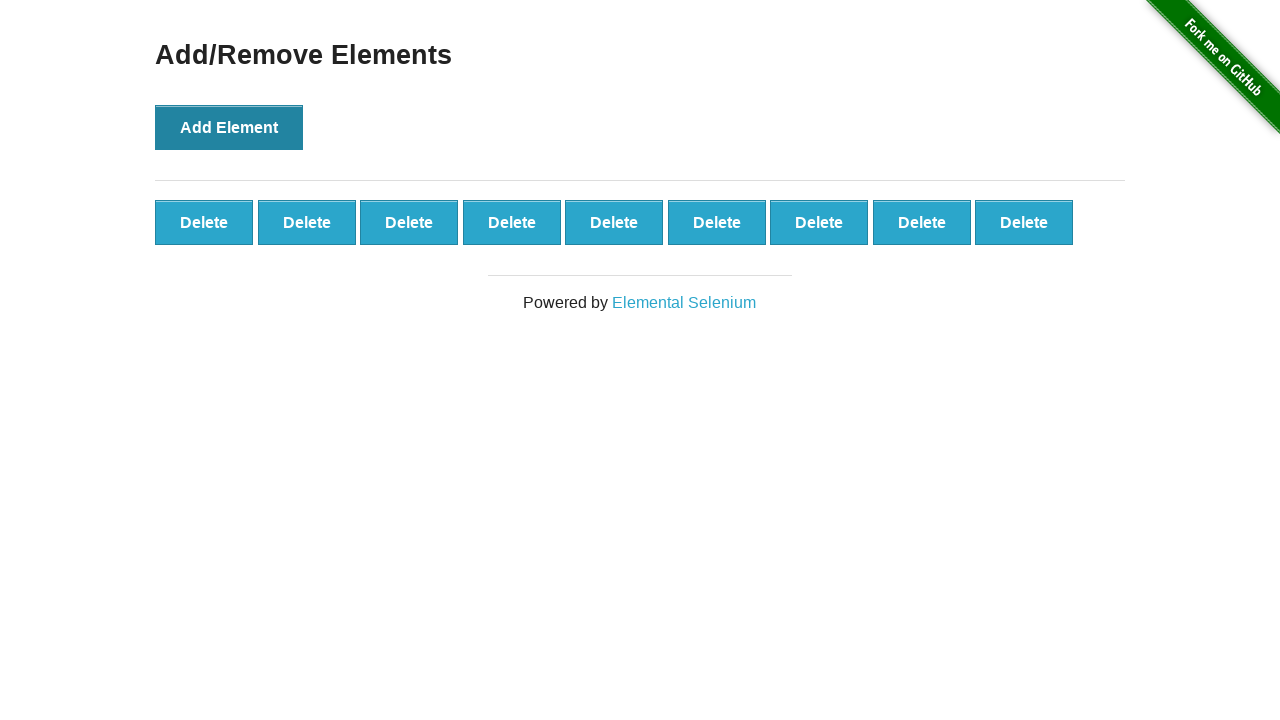

Waited 500ms after clicking Add Element
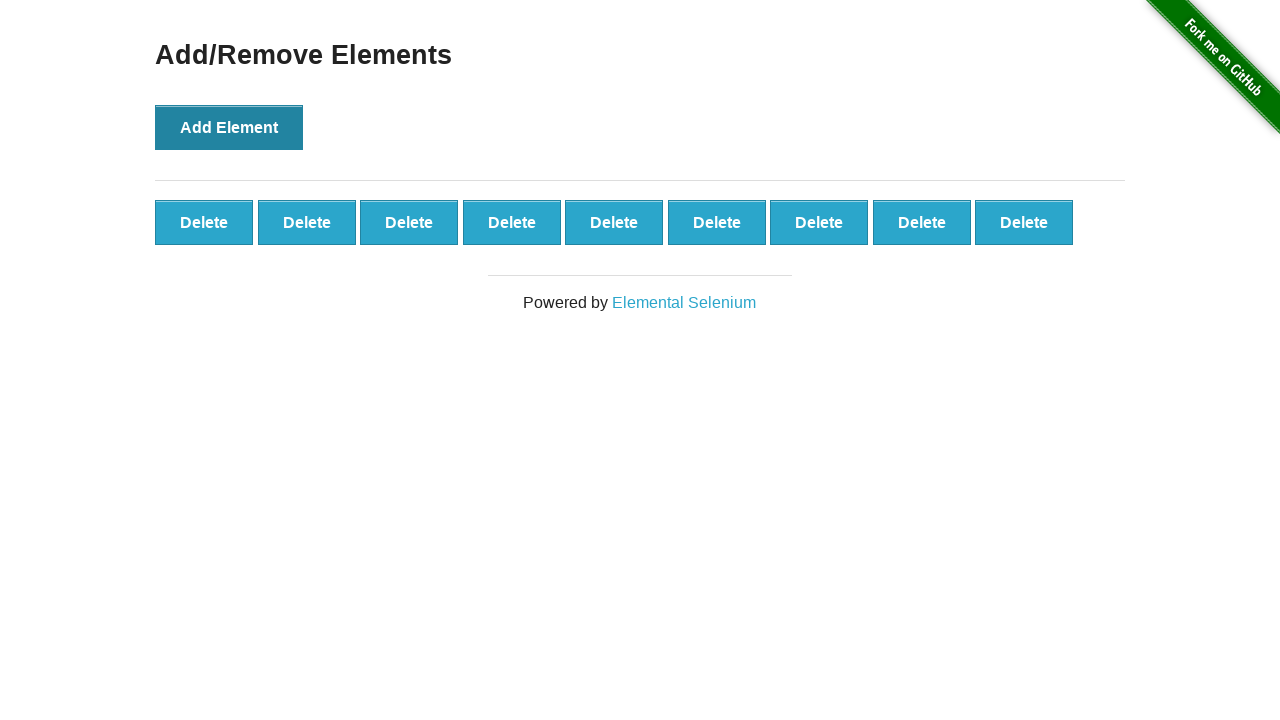

Clicked Add Element button (iteration 10/10) at (229, 127) on xpath=//button[text()='Add Element']
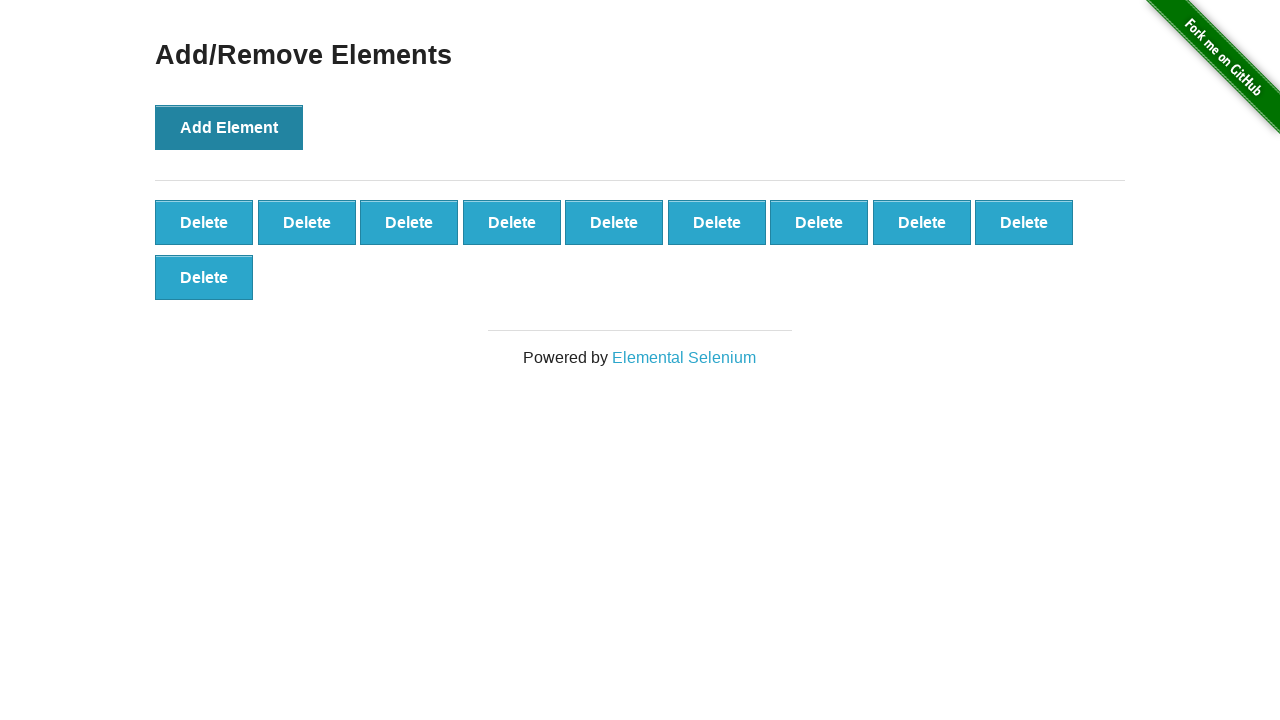

Waited 500ms after clicking Add Element
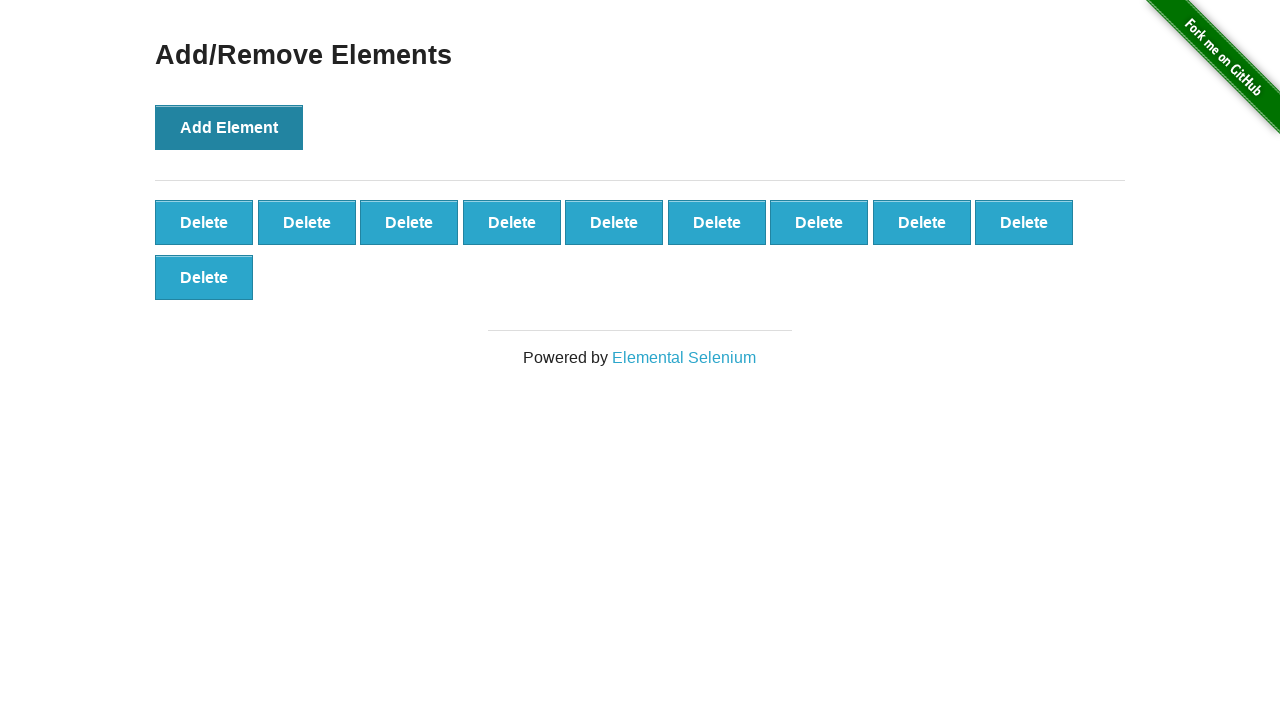

Verified 10 delete buttons are present
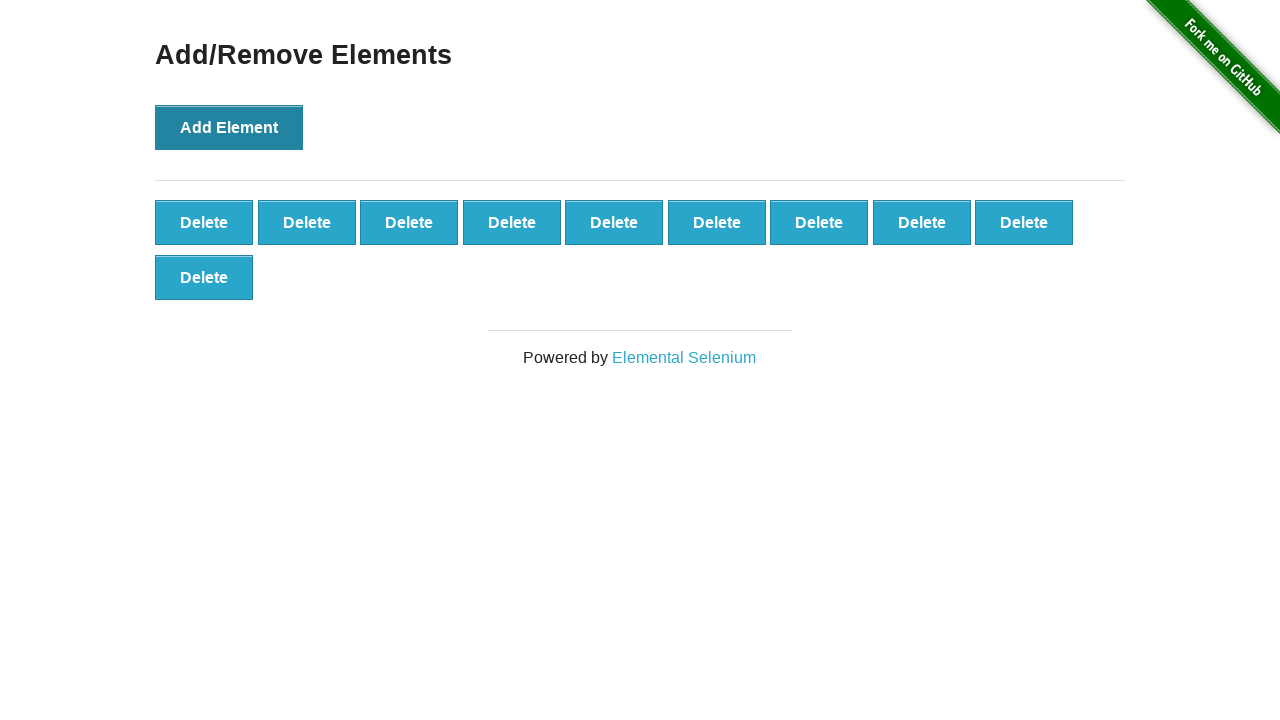

Clicked delete button to remove element (iteration 1/10) at (204, 222) on xpath=//button[text()='Delete'] >> nth=0
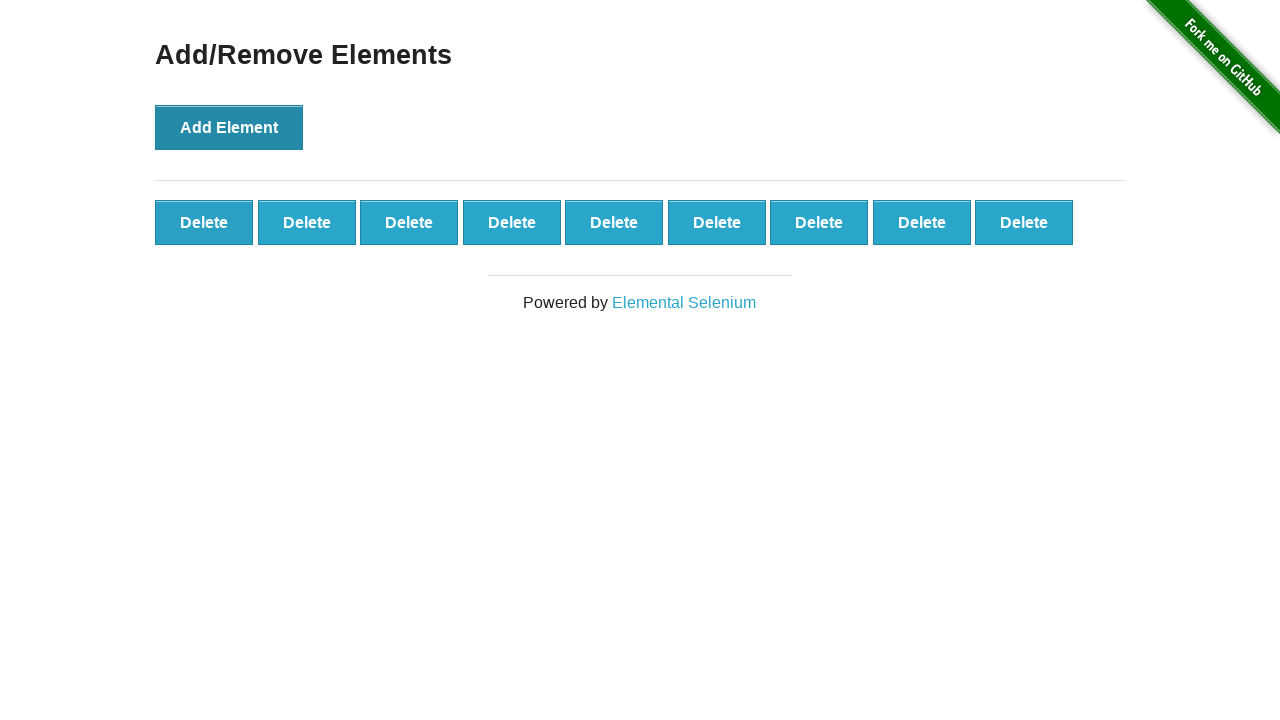

Clicked delete button to remove element (iteration 2/10) at (204, 222) on xpath=//button[text()='Delete'] >> nth=0
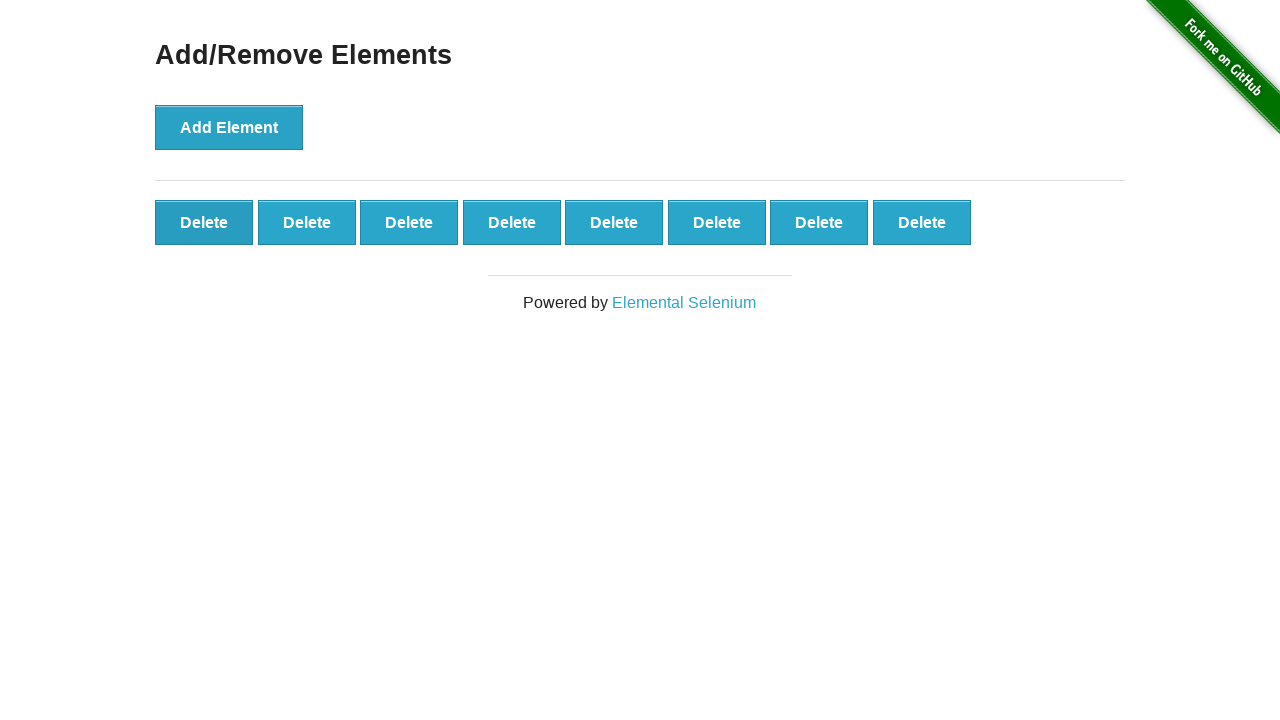

Clicked delete button to remove element (iteration 3/10) at (204, 222) on xpath=//button[text()='Delete'] >> nth=0
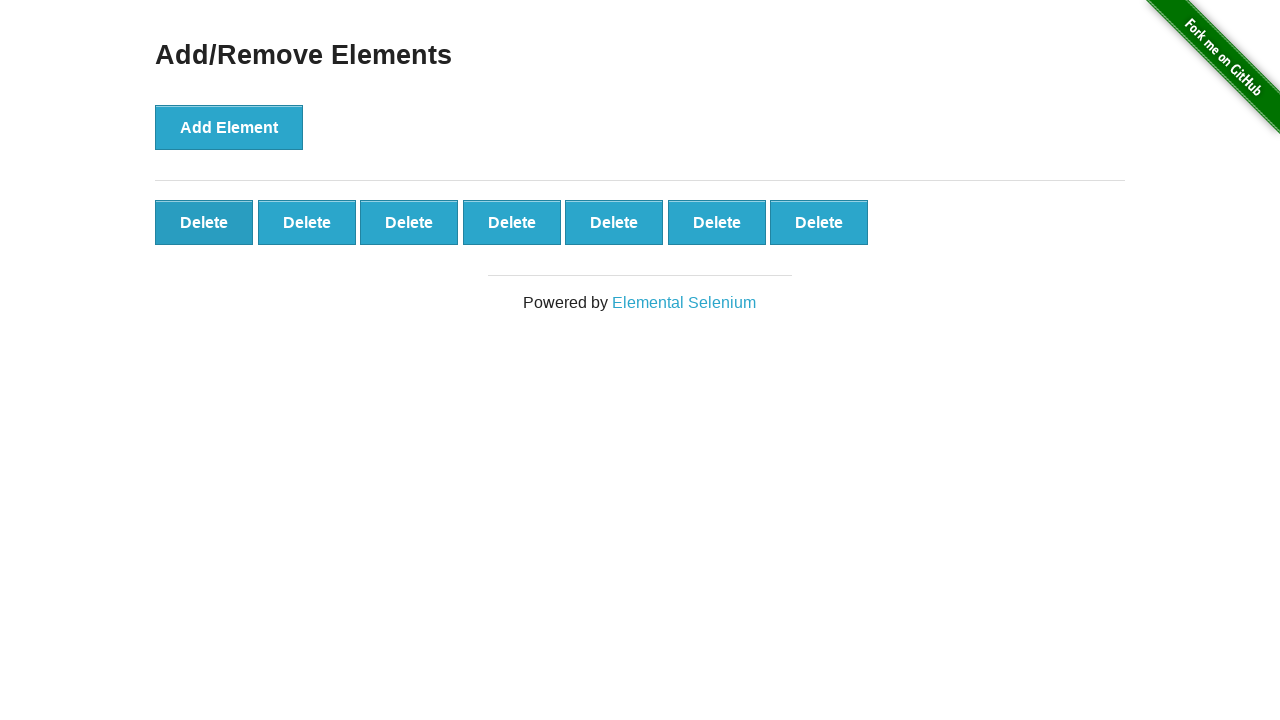

Clicked delete button to remove element (iteration 4/10) at (204, 222) on xpath=//button[text()='Delete'] >> nth=0
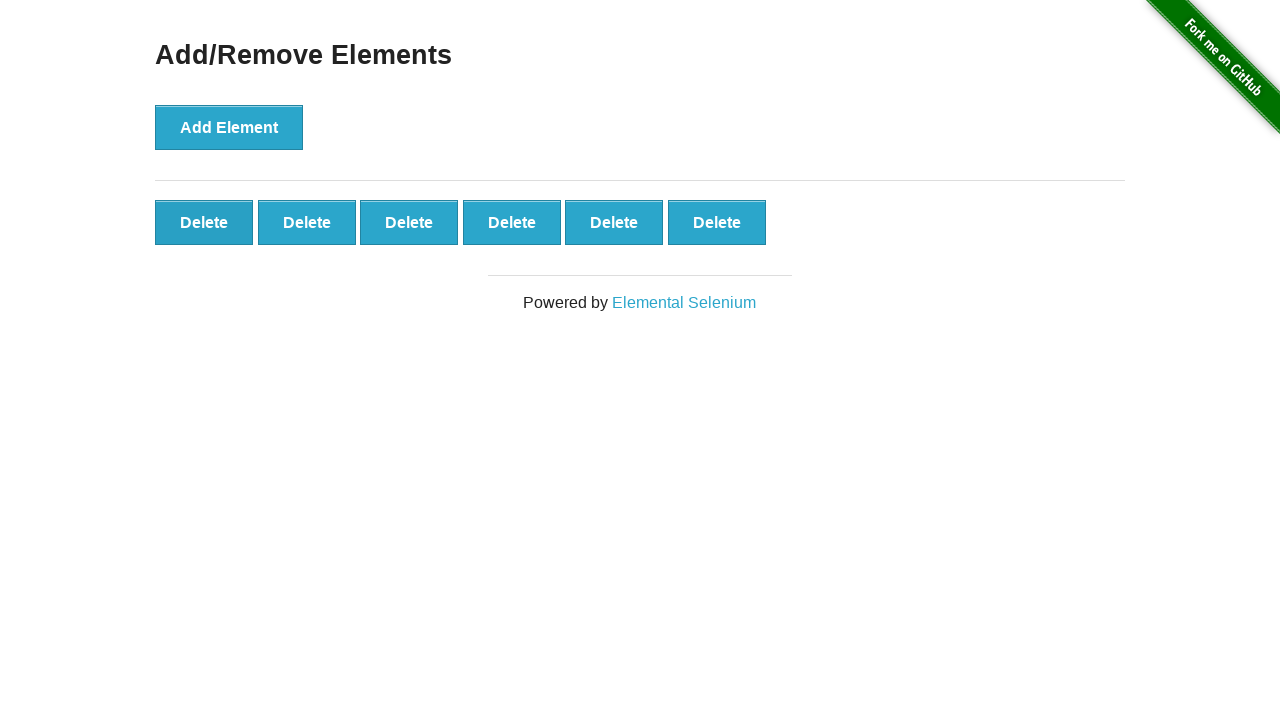

Clicked delete button to remove element (iteration 5/10) at (204, 222) on xpath=//button[text()='Delete'] >> nth=0
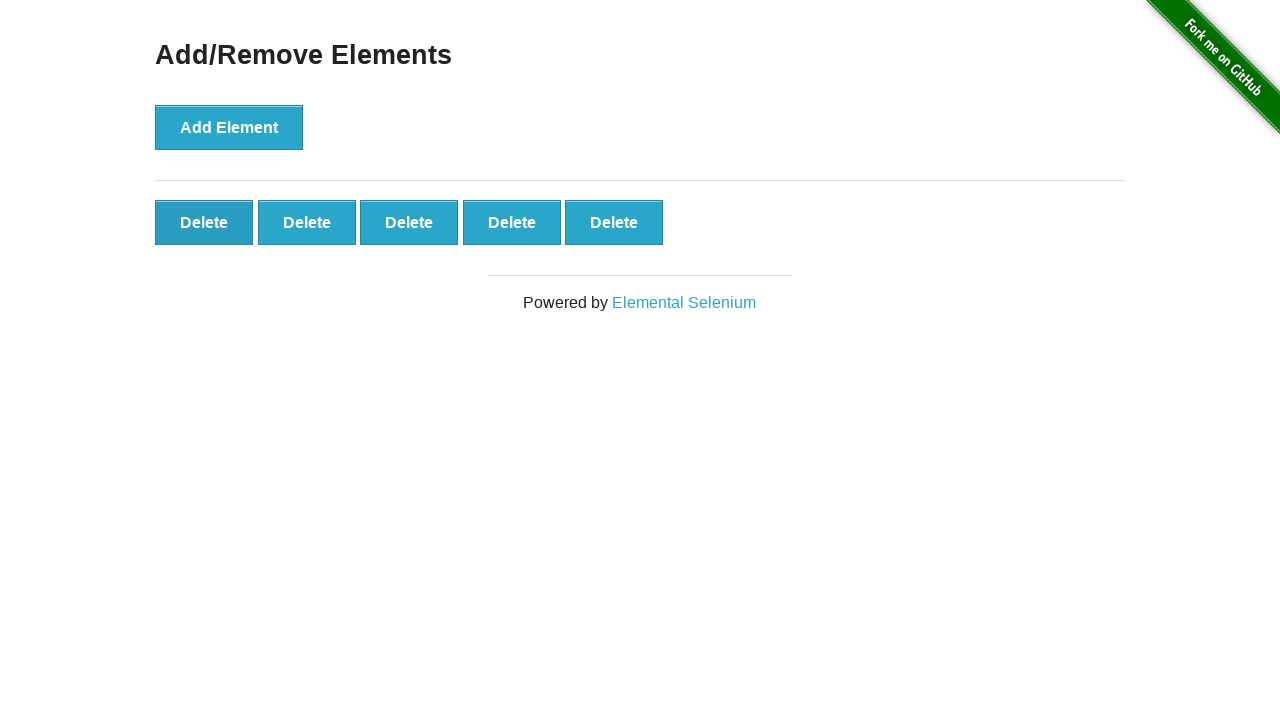

Clicked delete button to remove element (iteration 6/10) at (204, 222) on xpath=//button[text()='Delete'] >> nth=0
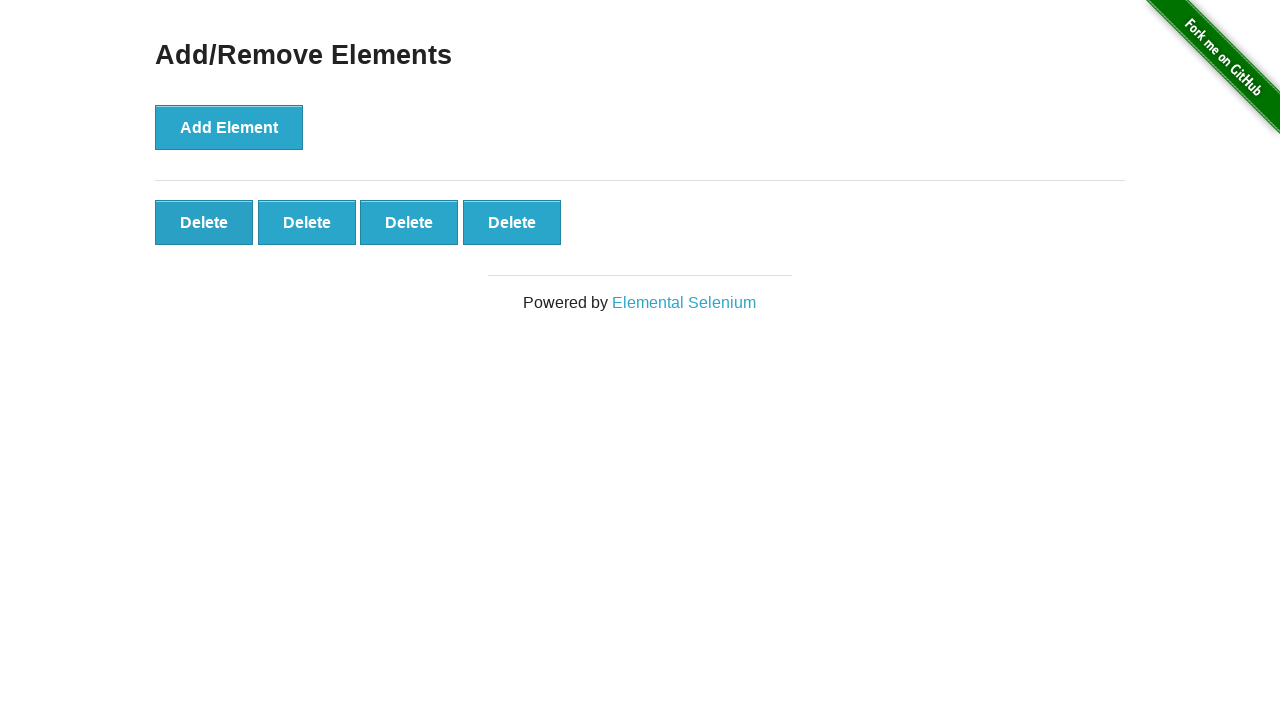

Clicked delete button to remove element (iteration 7/10) at (204, 222) on xpath=//button[text()='Delete'] >> nth=0
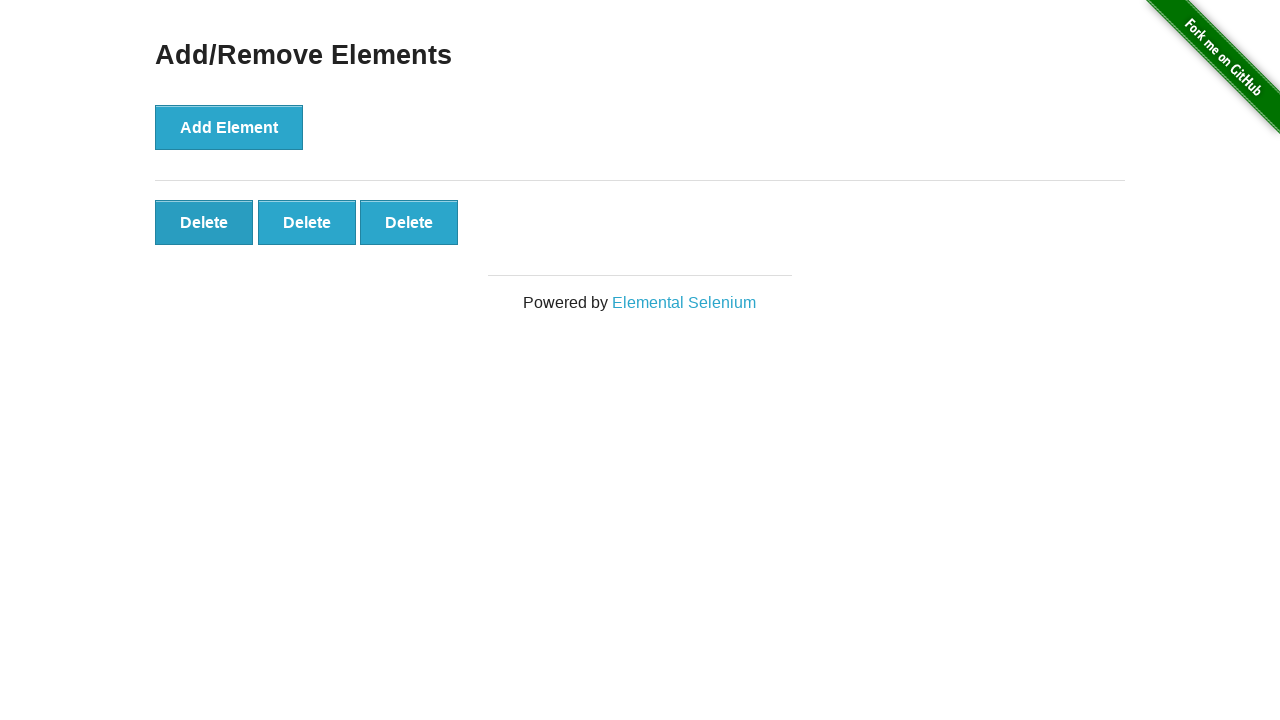

Clicked delete button to remove element (iteration 8/10) at (204, 222) on xpath=//button[text()='Delete'] >> nth=0
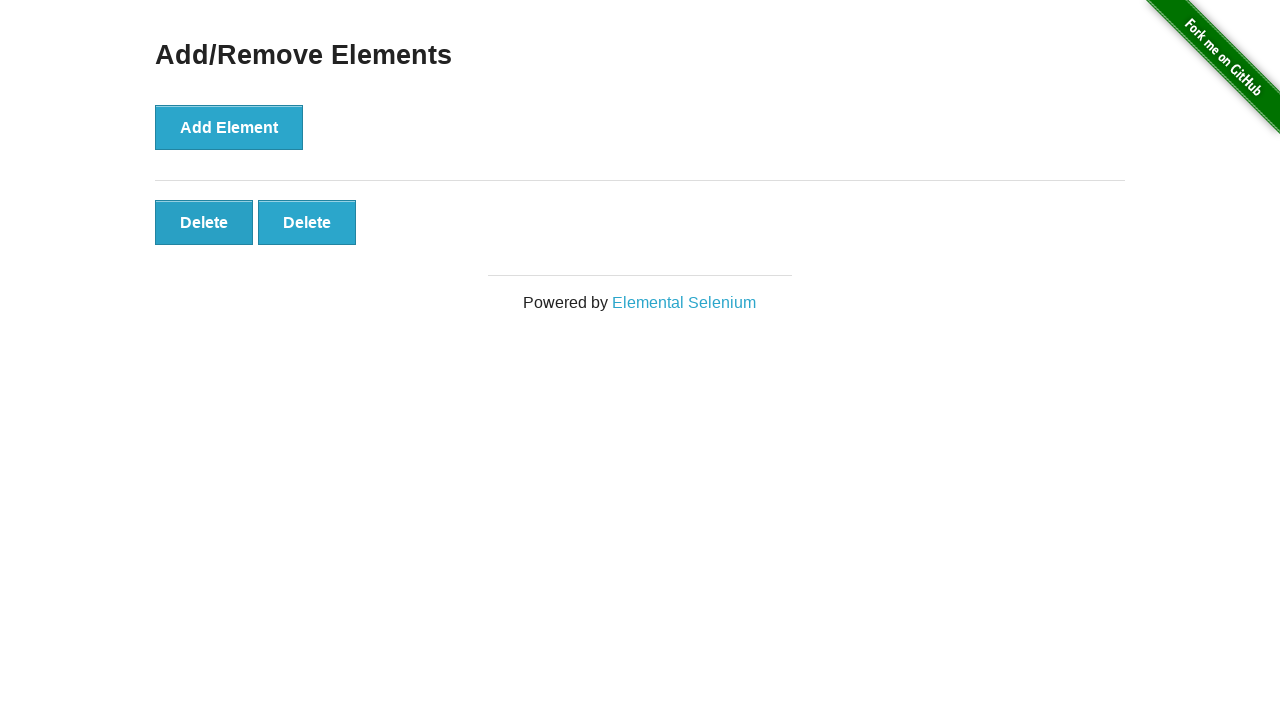

Clicked delete button to remove element (iteration 9/10) at (204, 222) on xpath=//button[text()='Delete'] >> nth=0
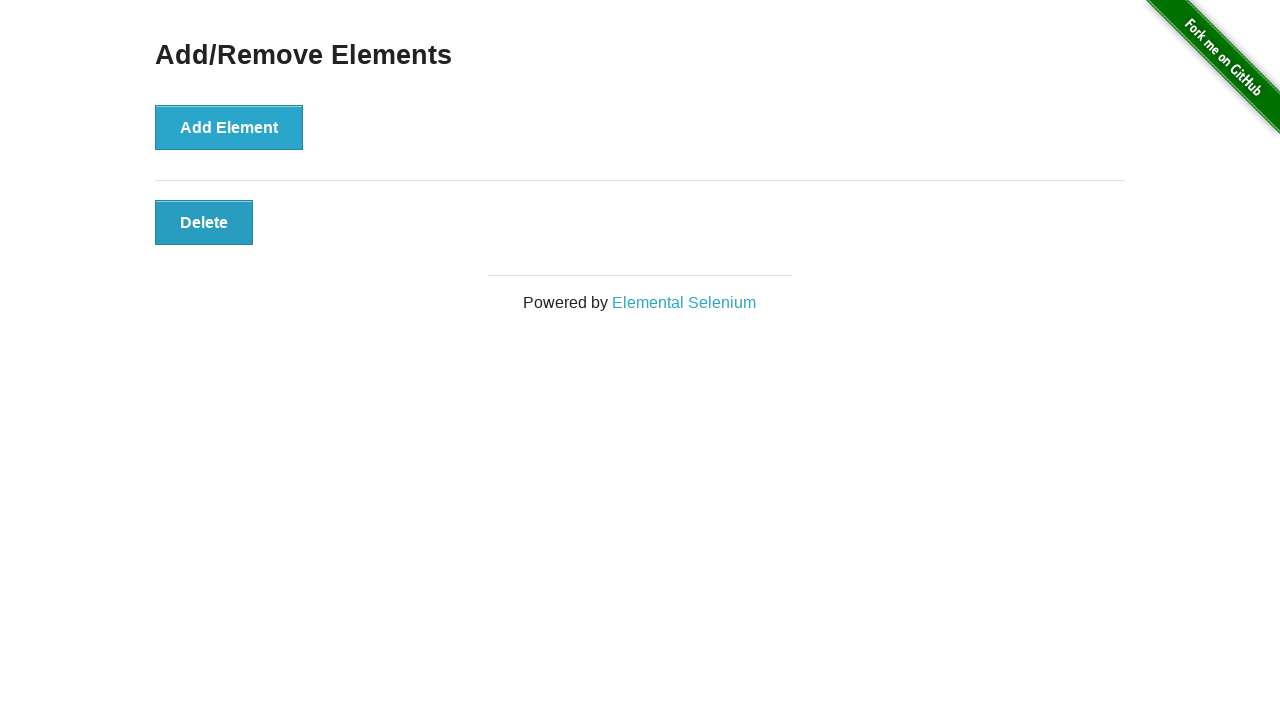

Clicked delete button to remove element (iteration 10/10) at (204, 222) on xpath=//button[text()='Delete'] >> nth=0
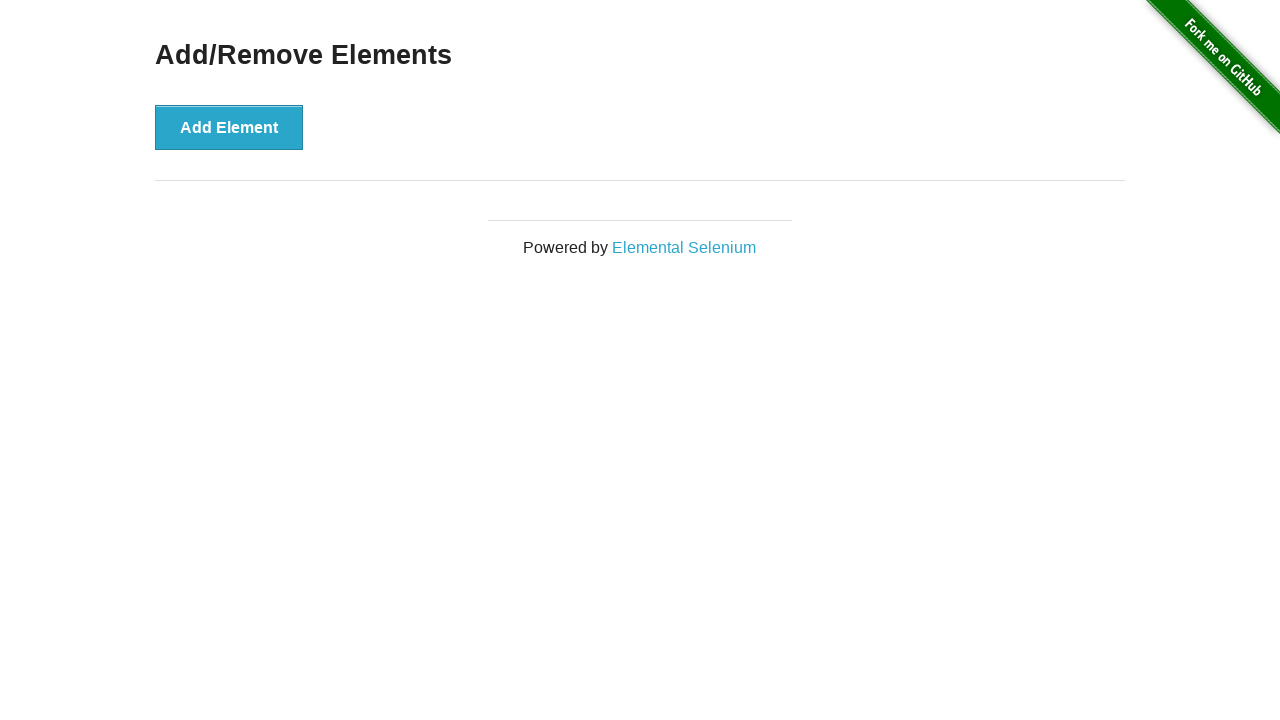

Verified all delete buttons have been removed
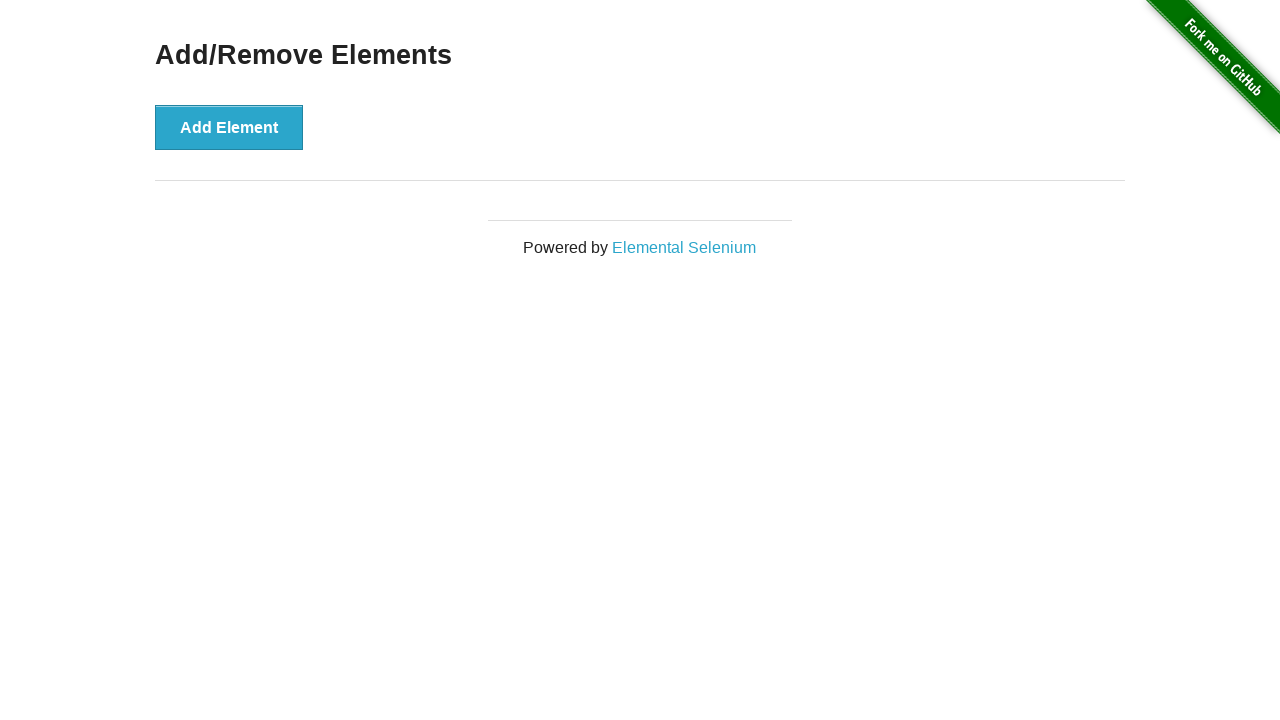

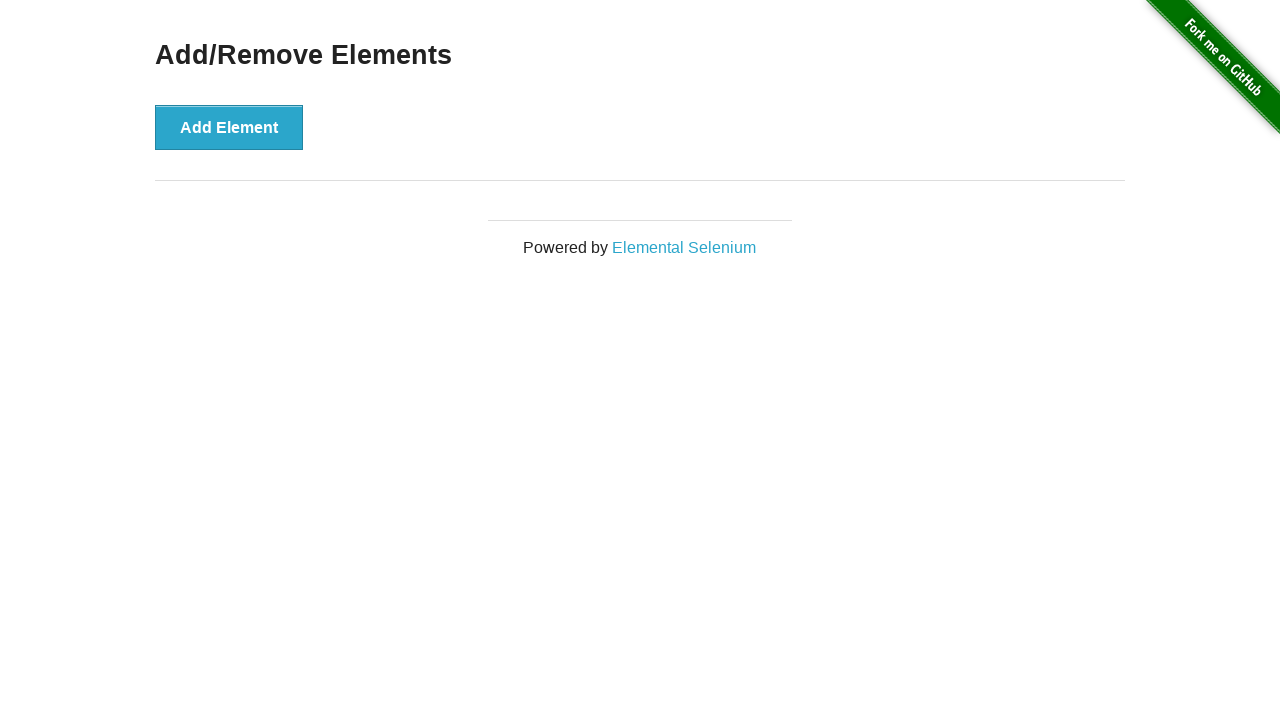